Tests simple JavaScript alert handling by clicking a button that triggers an alert and then accepting it

Starting URL: https://demoqa.com/alerts

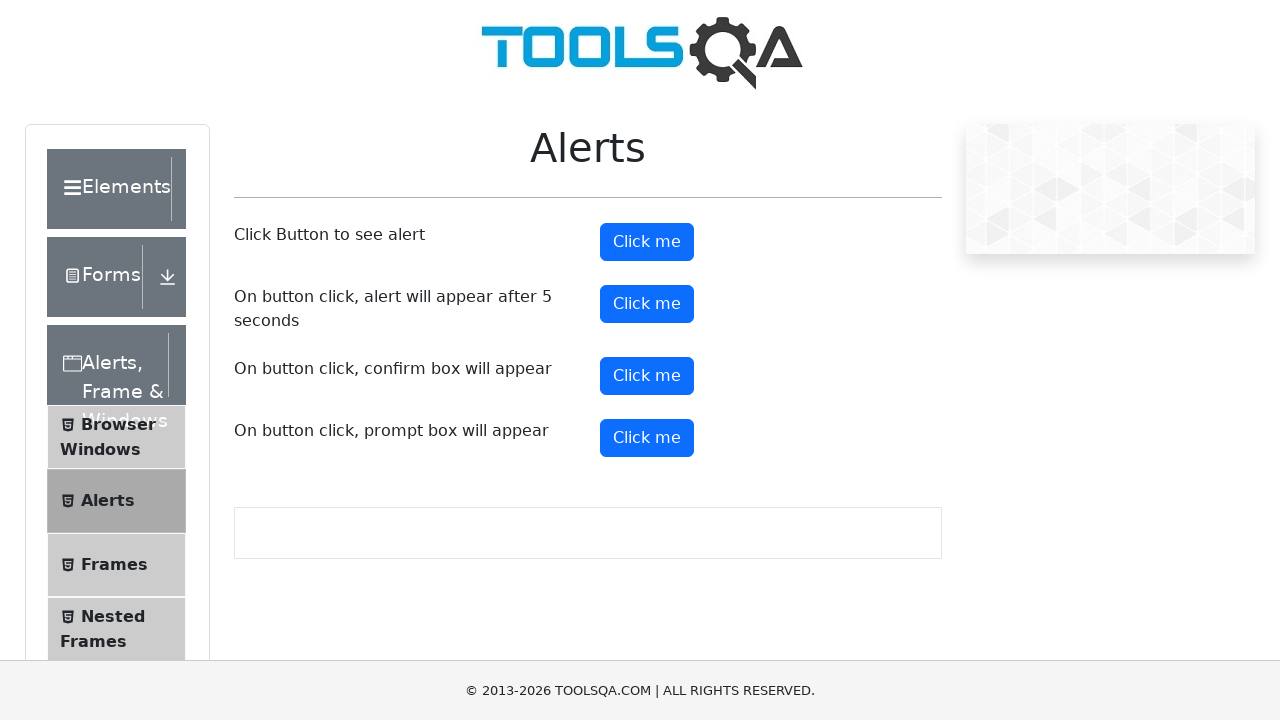

Clicked alert button to trigger simple alert at (647, 242) on #alertButton
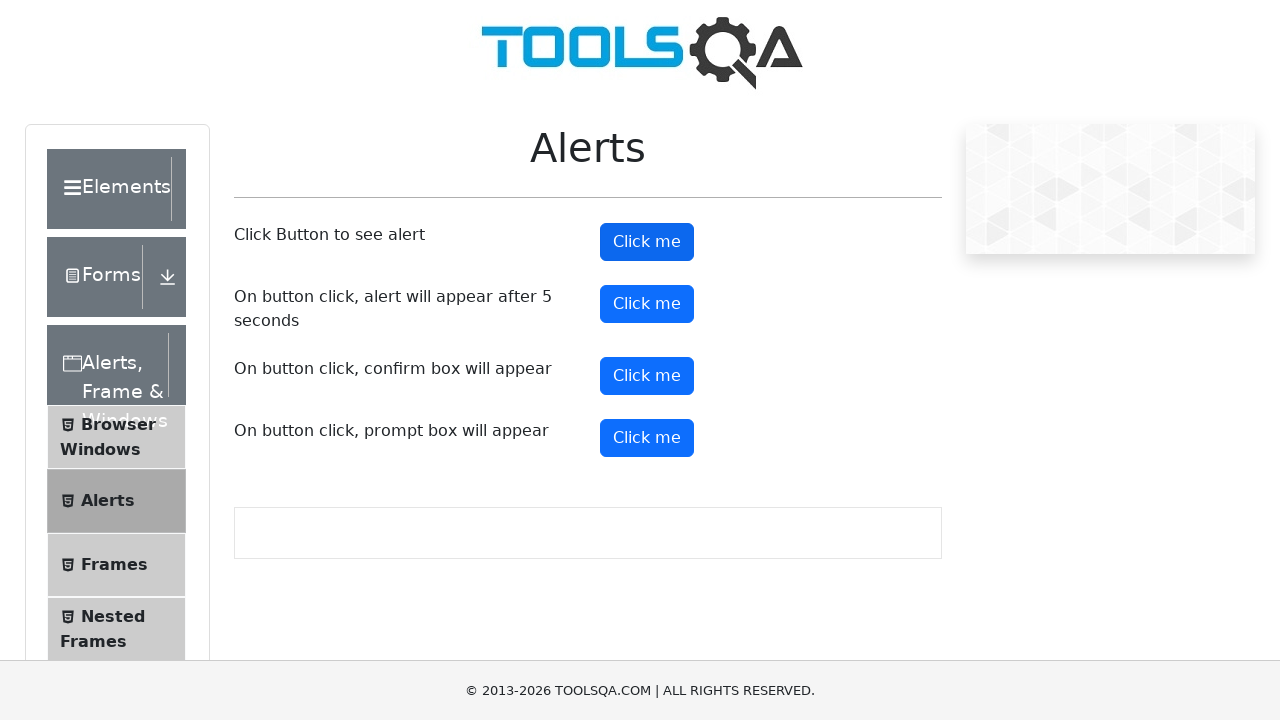

Set up dialog handler to accept alerts
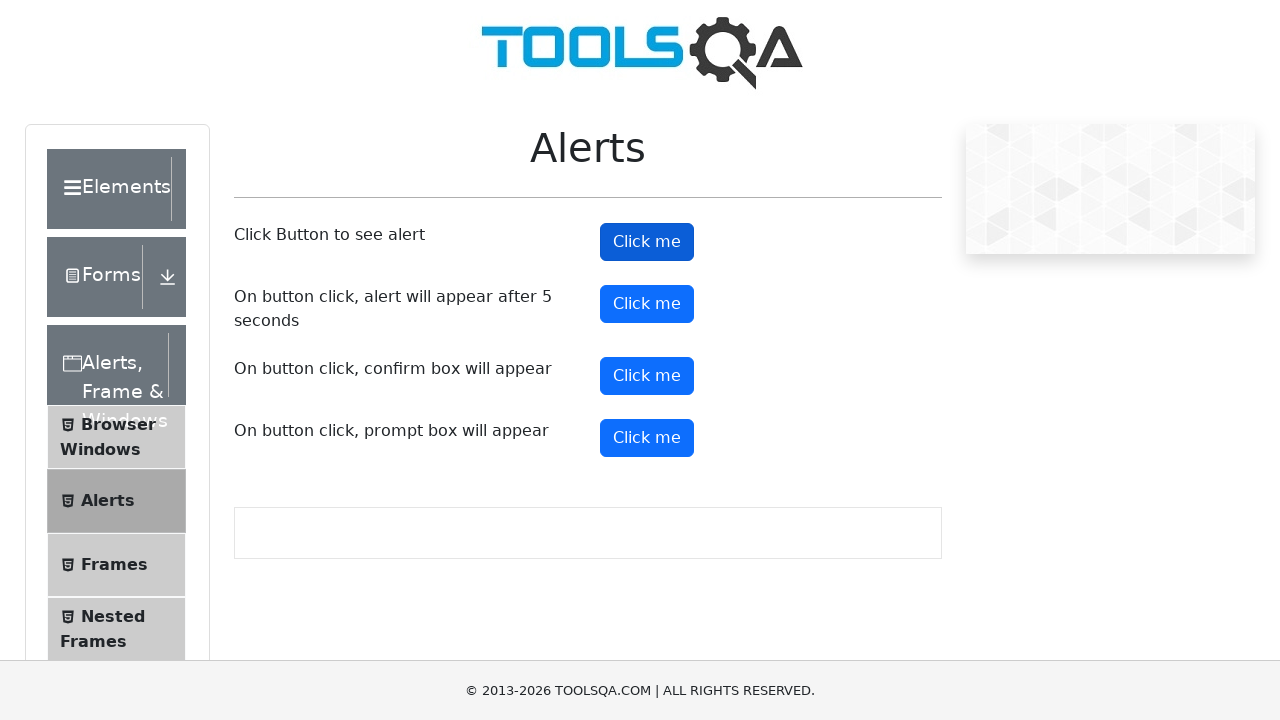

Waited for alert to be handled
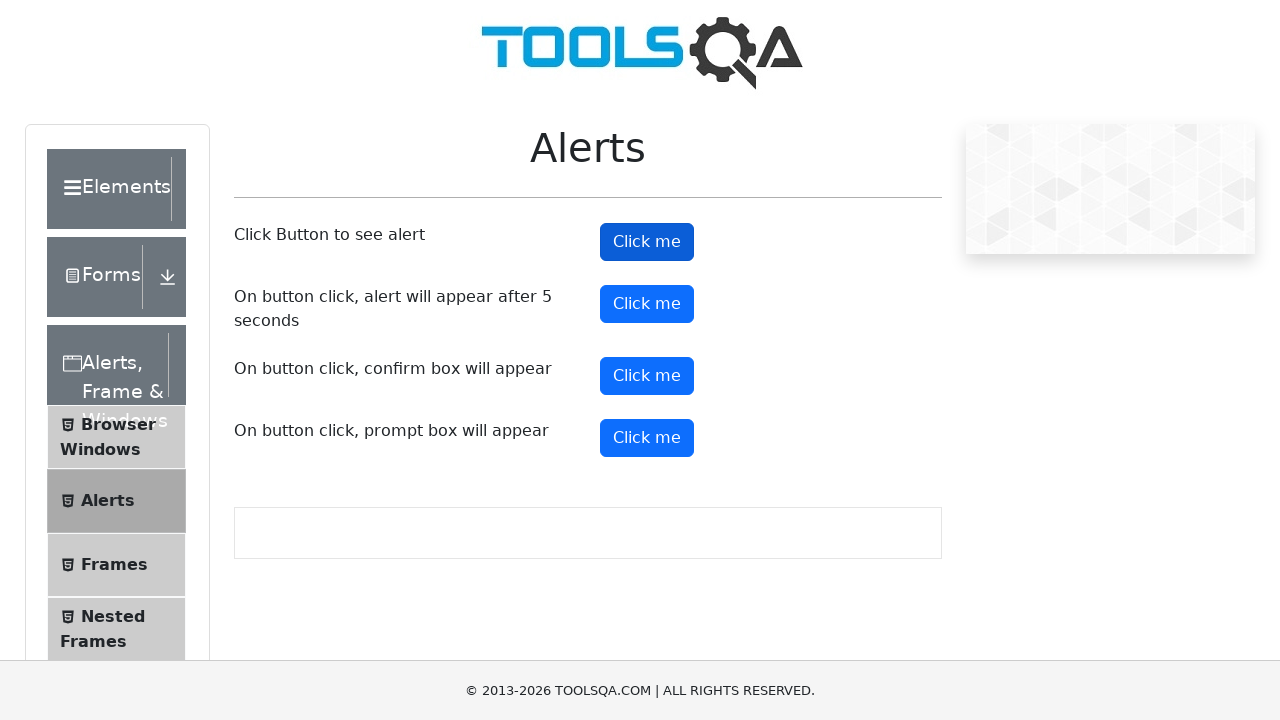

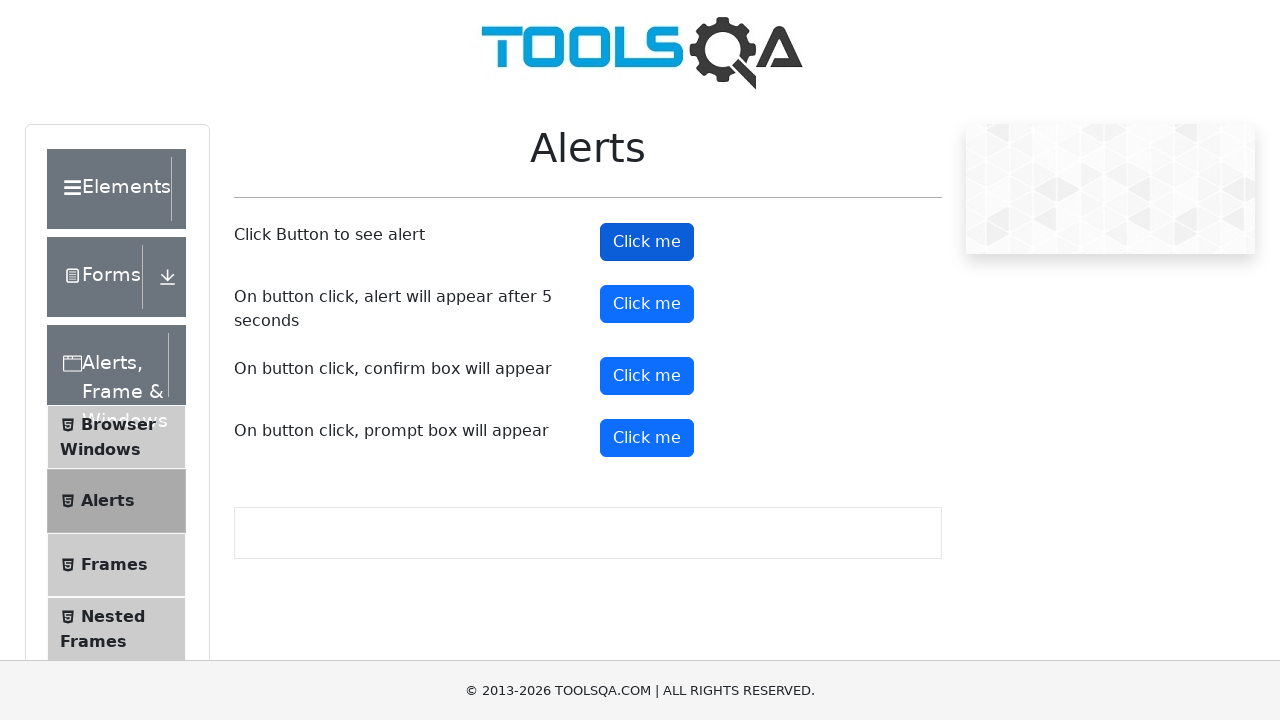